Tests clearing the complete state of all items by checking and then unchecking the "Mark all as complete" checkbox.

Starting URL: https://demo.playwright.dev/todomvc

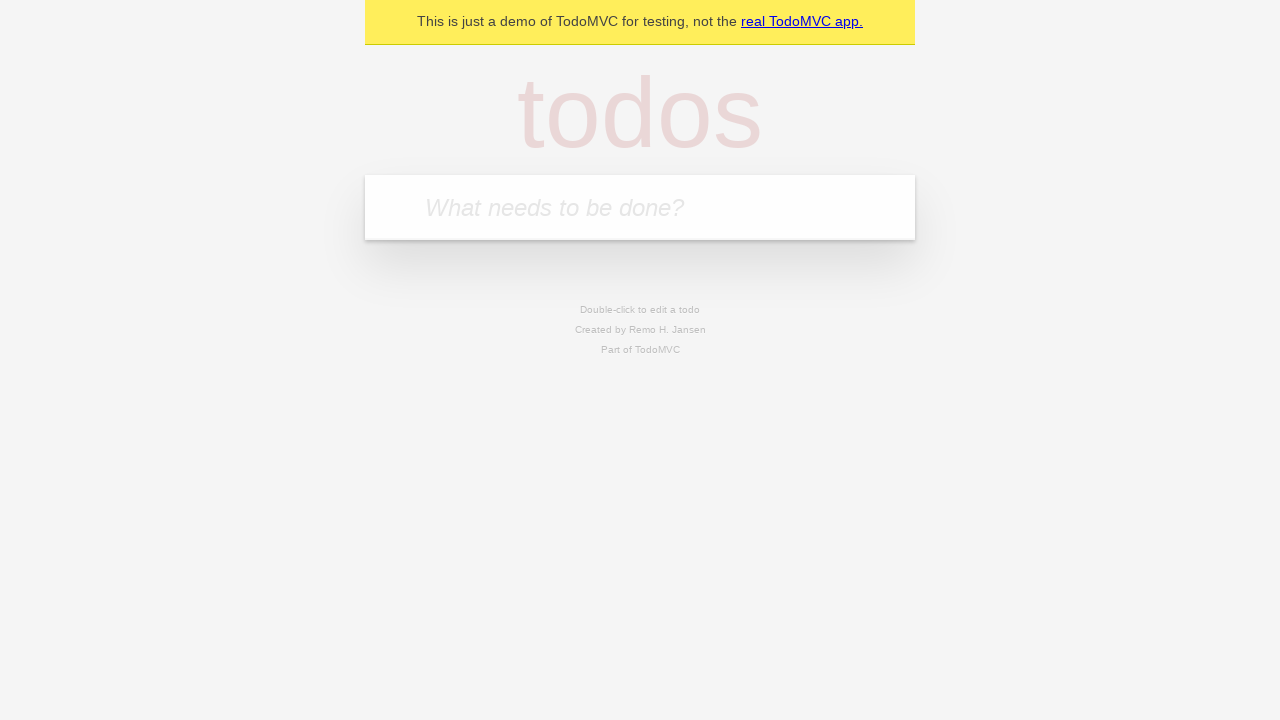

Navigated to TodoMVC demo page
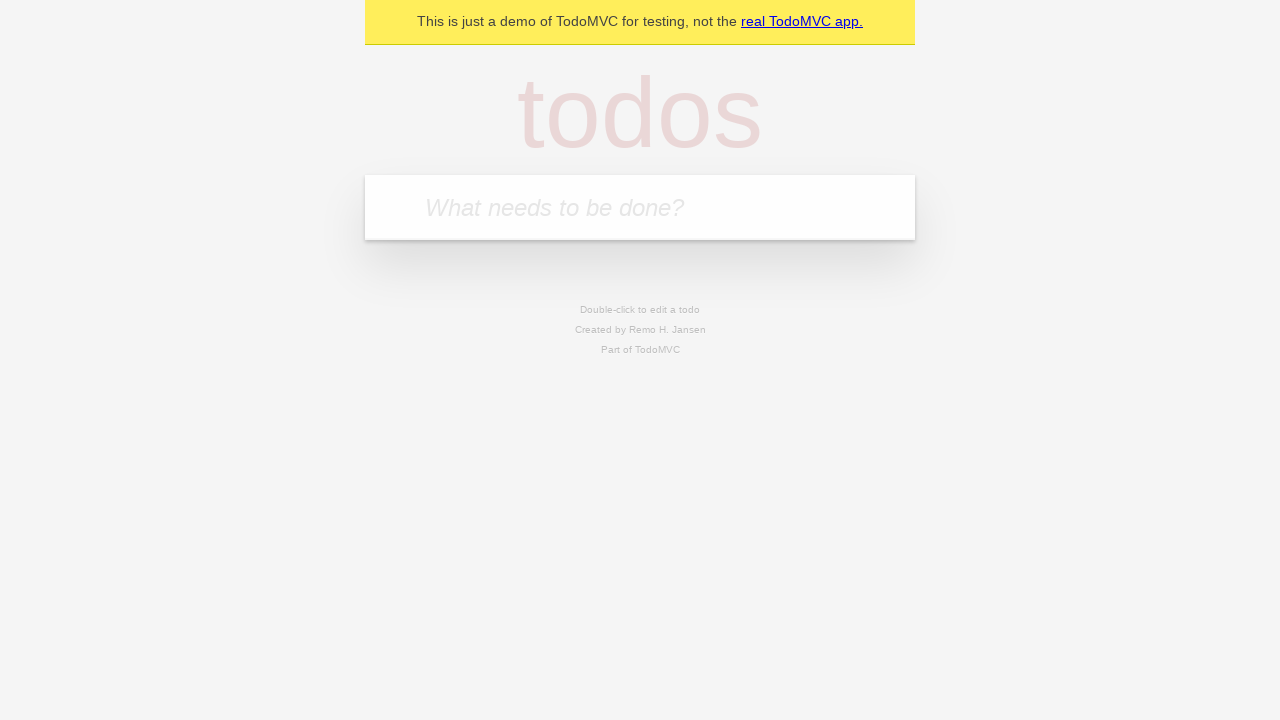

Filled first todo input with 'buy some cheese' on internal:attr=[placeholder="What needs to be done?"i]
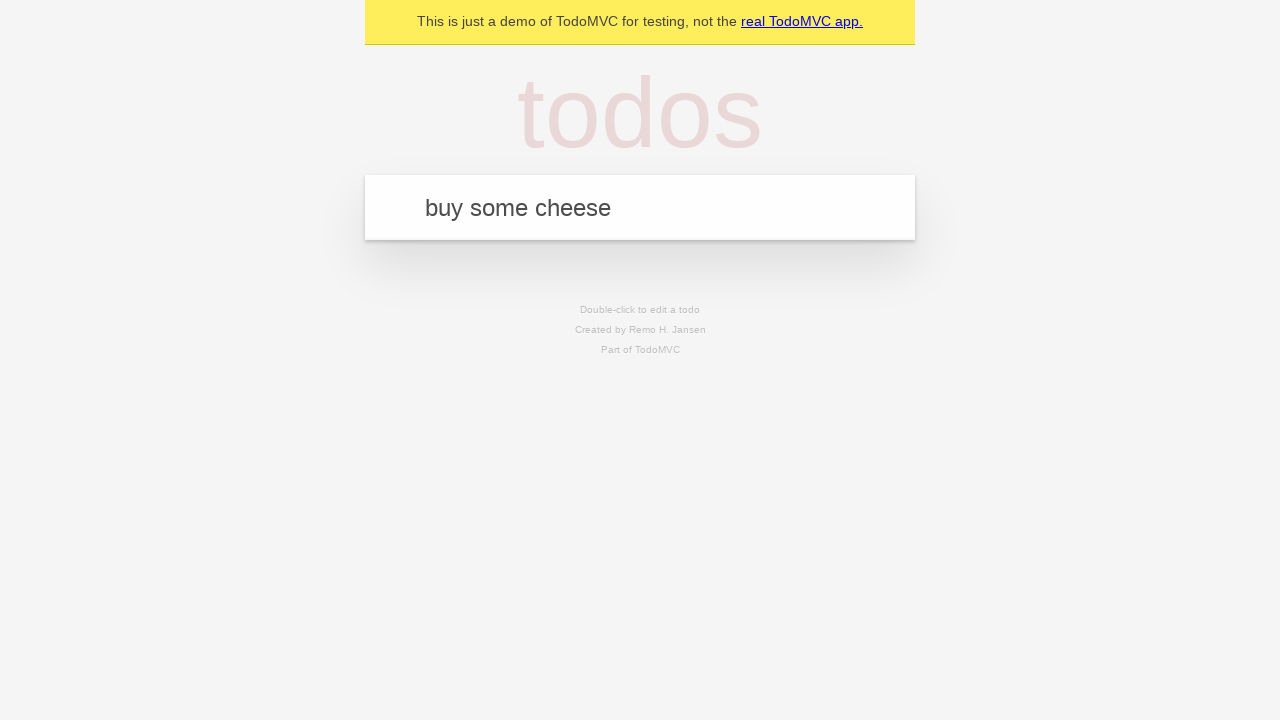

Pressed Enter to add first todo 'buy some cheese' on internal:attr=[placeholder="What needs to be done?"i]
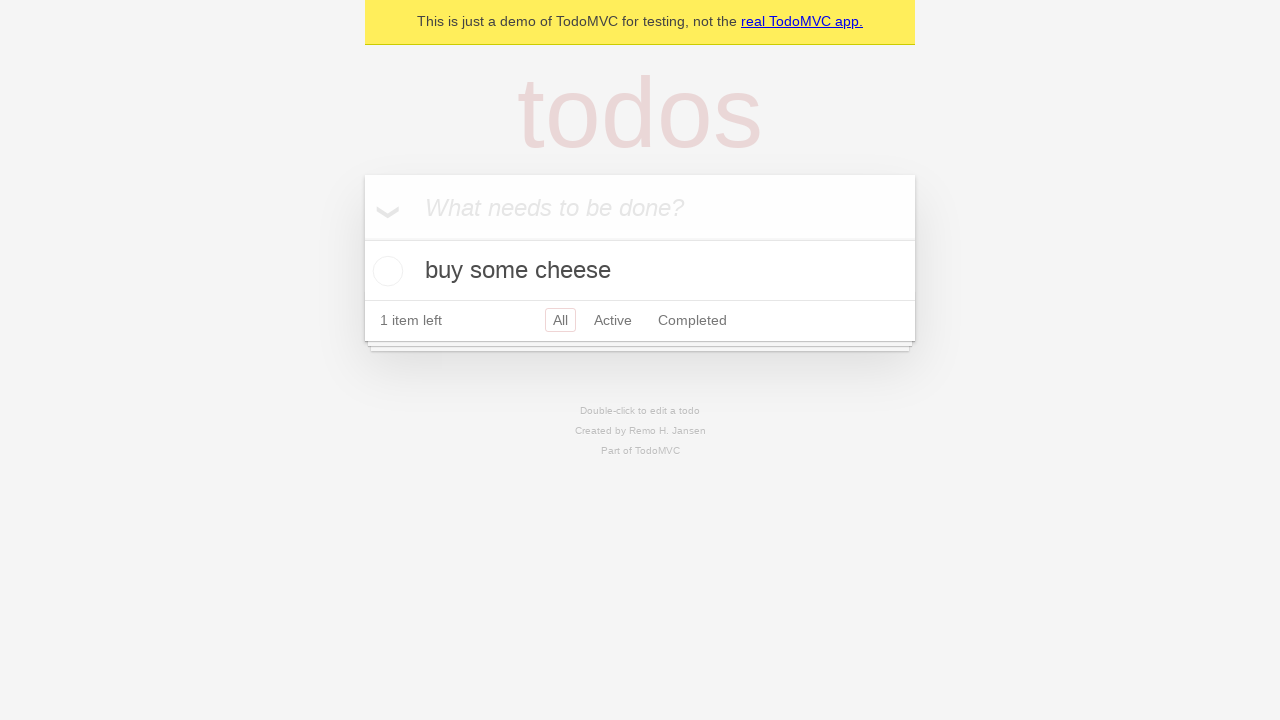

Filled second todo input with 'feed the cat' on internal:attr=[placeholder="What needs to be done?"i]
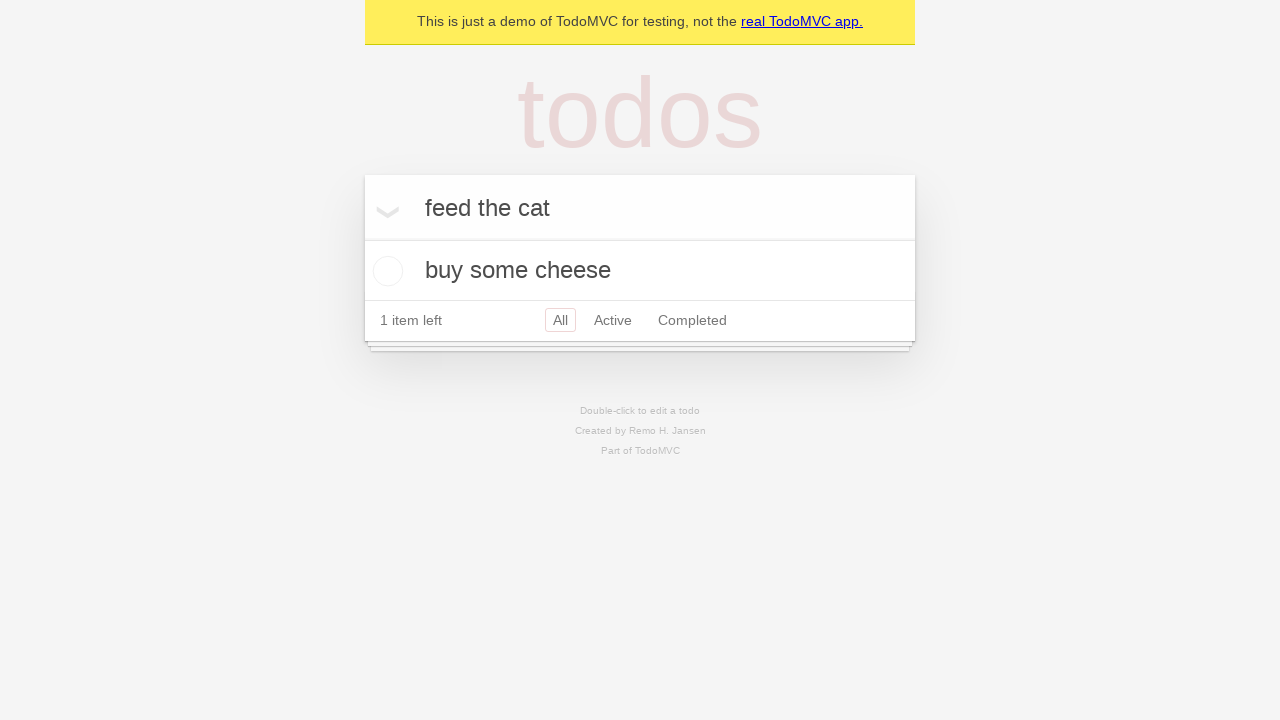

Pressed Enter to add second todo 'feed the cat' on internal:attr=[placeholder="What needs to be done?"i]
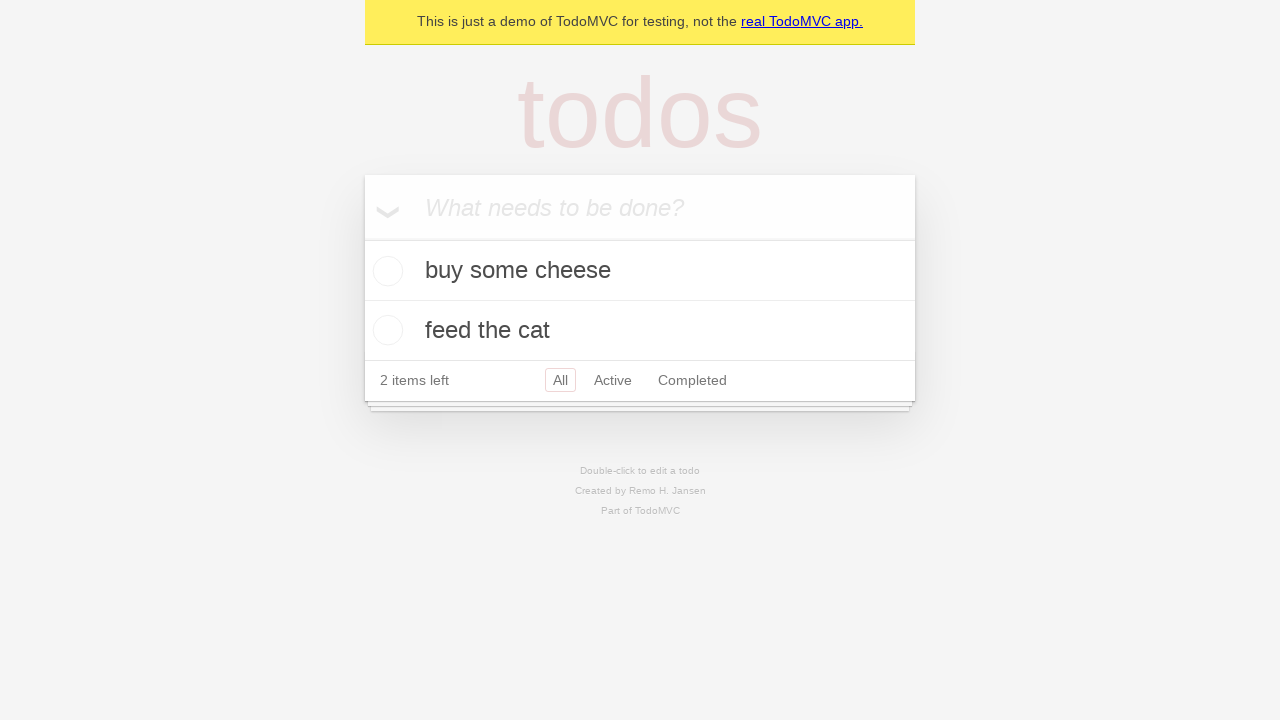

Filled third todo input with 'book a doctors appointment' on internal:attr=[placeholder="What needs to be done?"i]
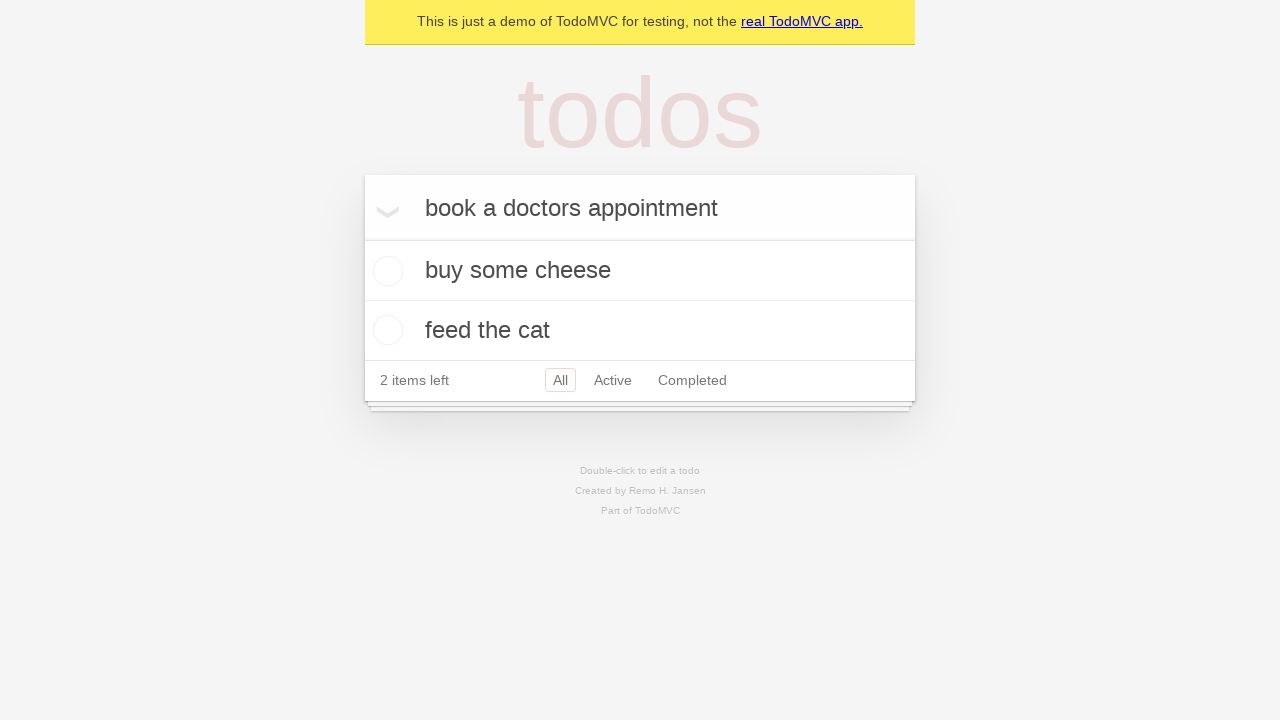

Pressed Enter to add third todo 'book a doctors appointment' on internal:attr=[placeholder="What needs to be done?"i]
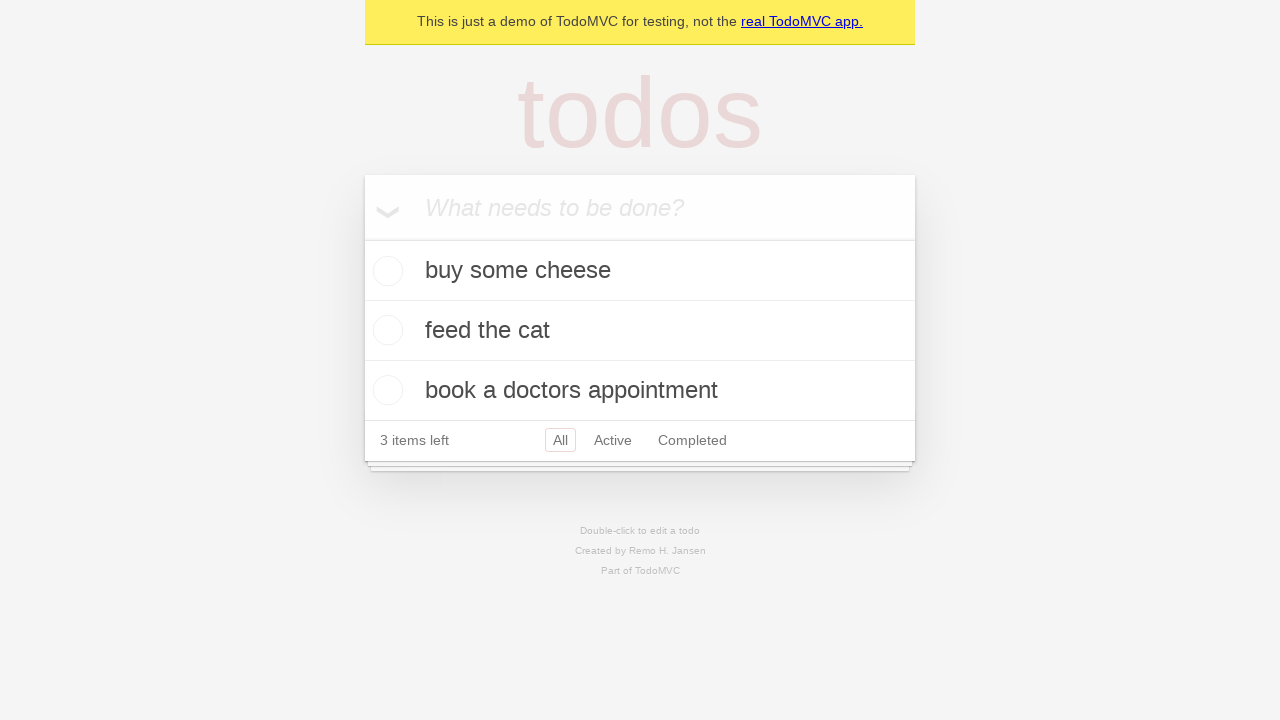

Checked 'Mark all as complete' checkbox to mark all todos as complete at (362, 238) on internal:label="Mark all as complete"i
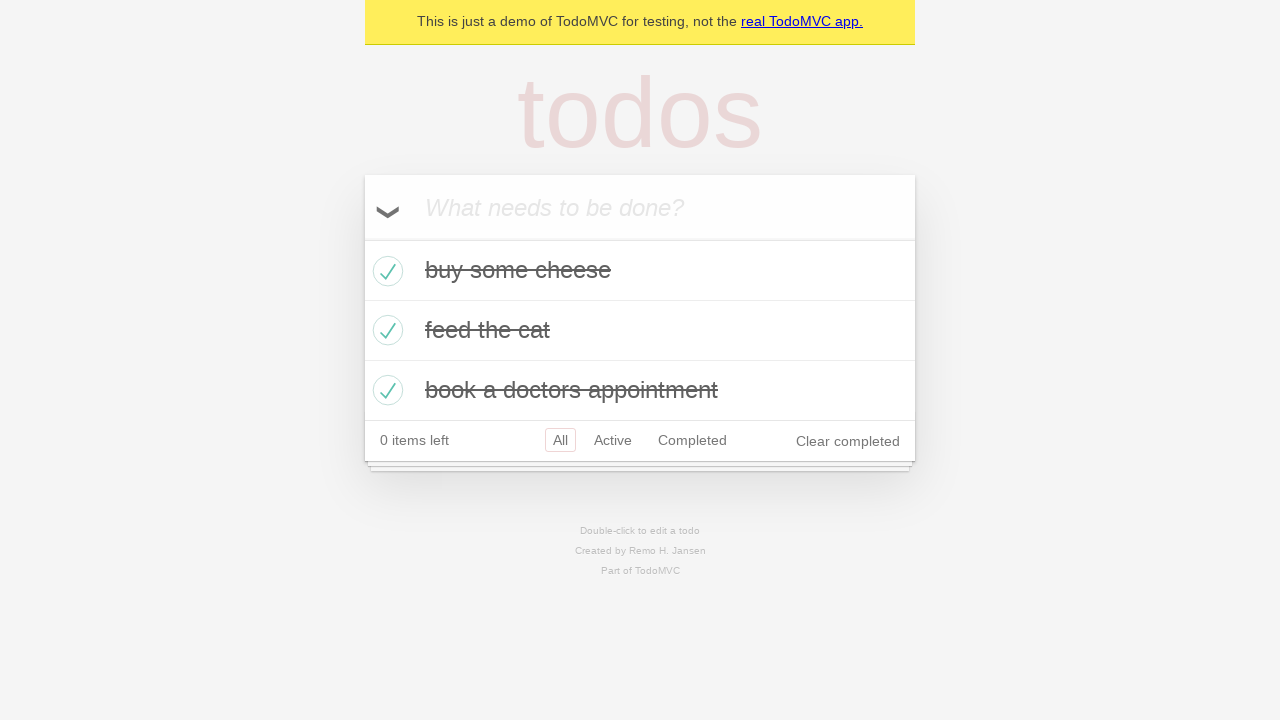

Unchecked 'Mark all as complete' checkbox to clear complete state of all todos at (362, 238) on internal:label="Mark all as complete"i
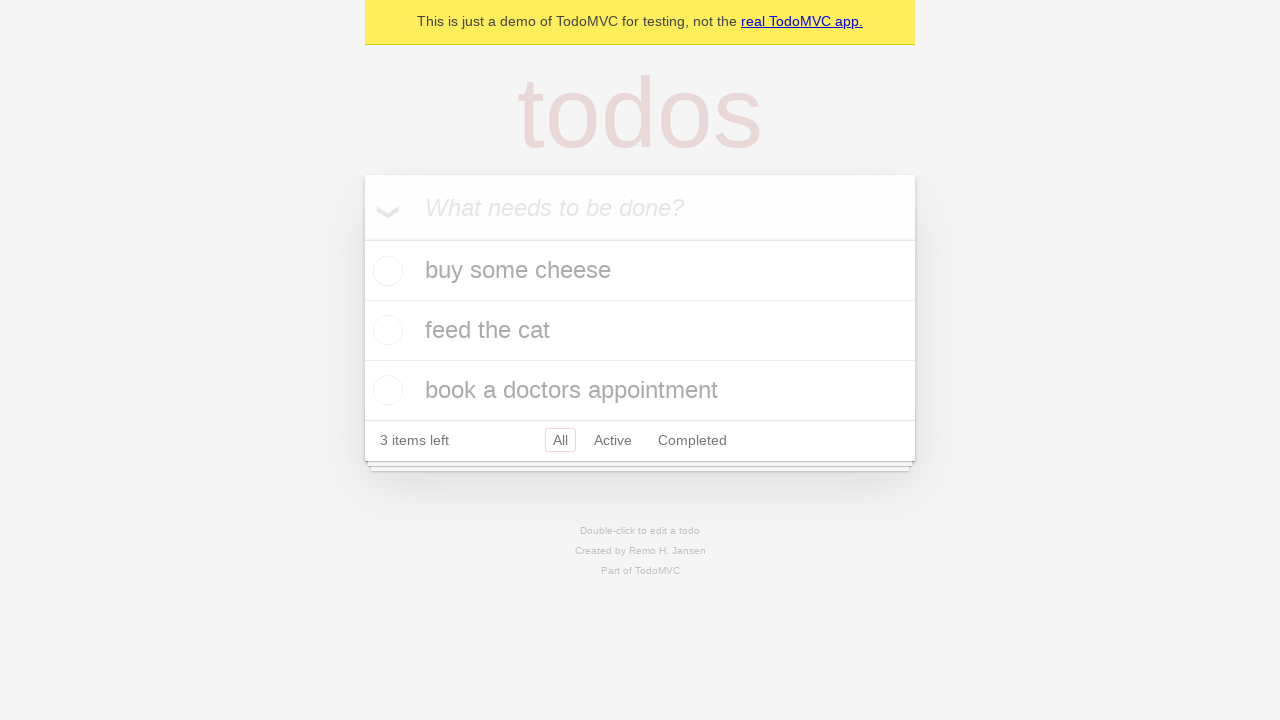

Verified that all todo items are now in uncompleted state
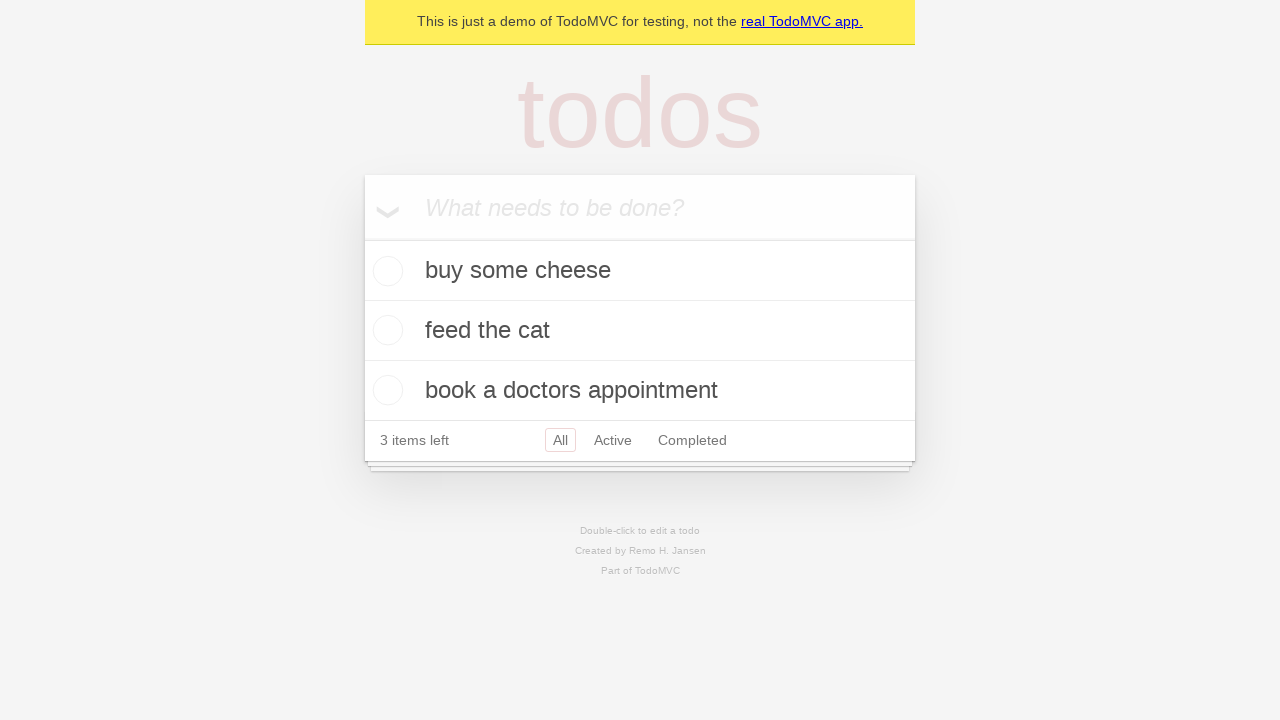

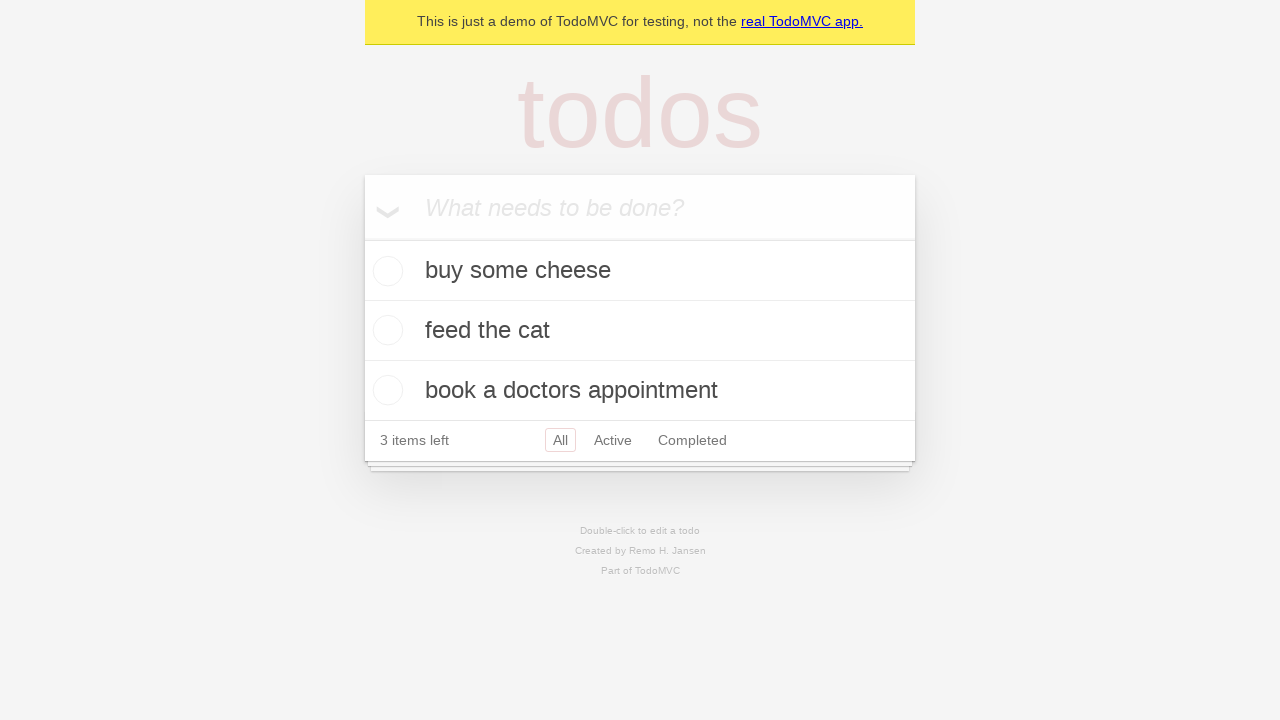